Tests drawing a triangle shape on a signature pad canvas using mouse movements and then clears the canvas

Starting URL: http://szimek.github.io/signature_pad/

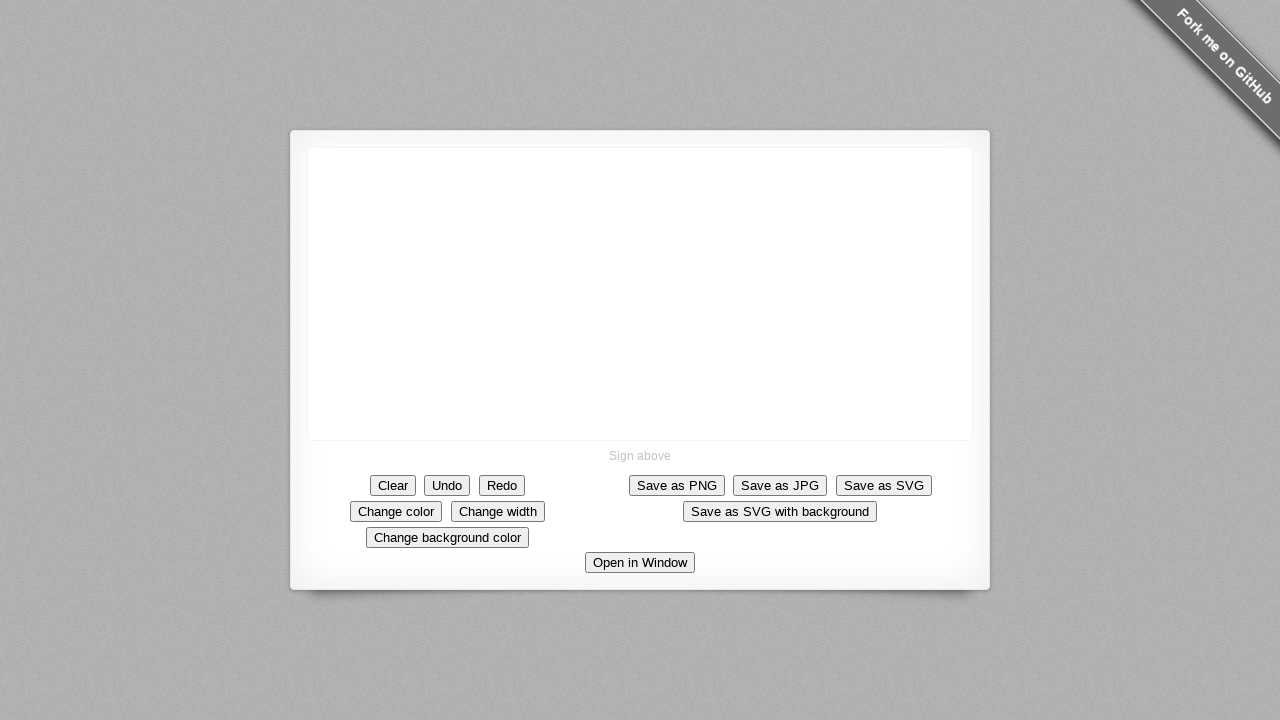

Located canvas element on signature pad
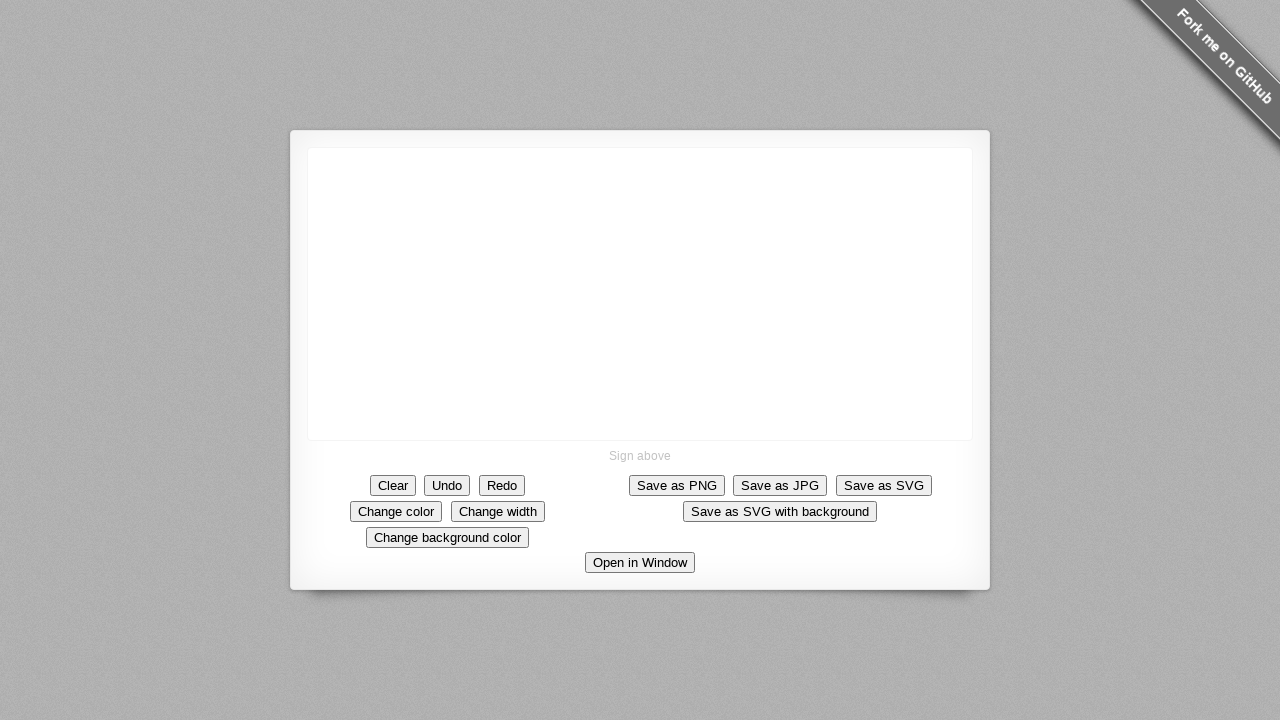

Retrieved canvas bounding box and calculated starting position at center
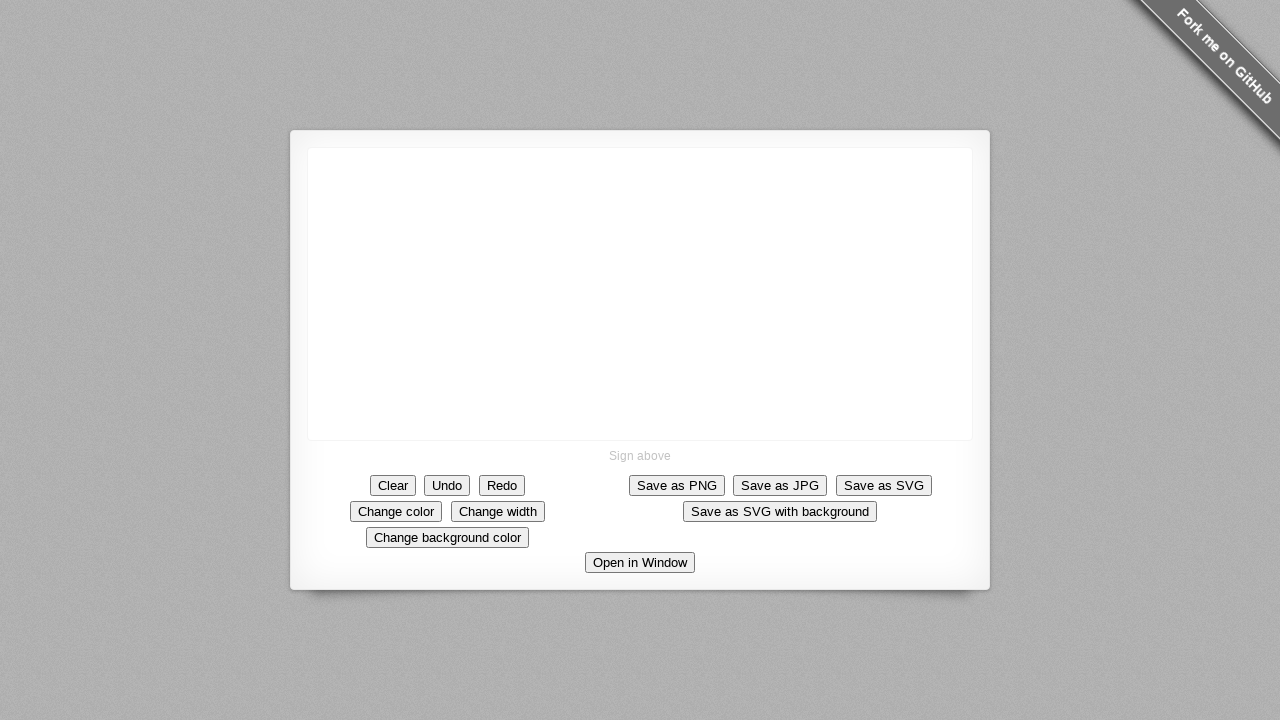

Moved mouse to canvas center position at (640, 294)
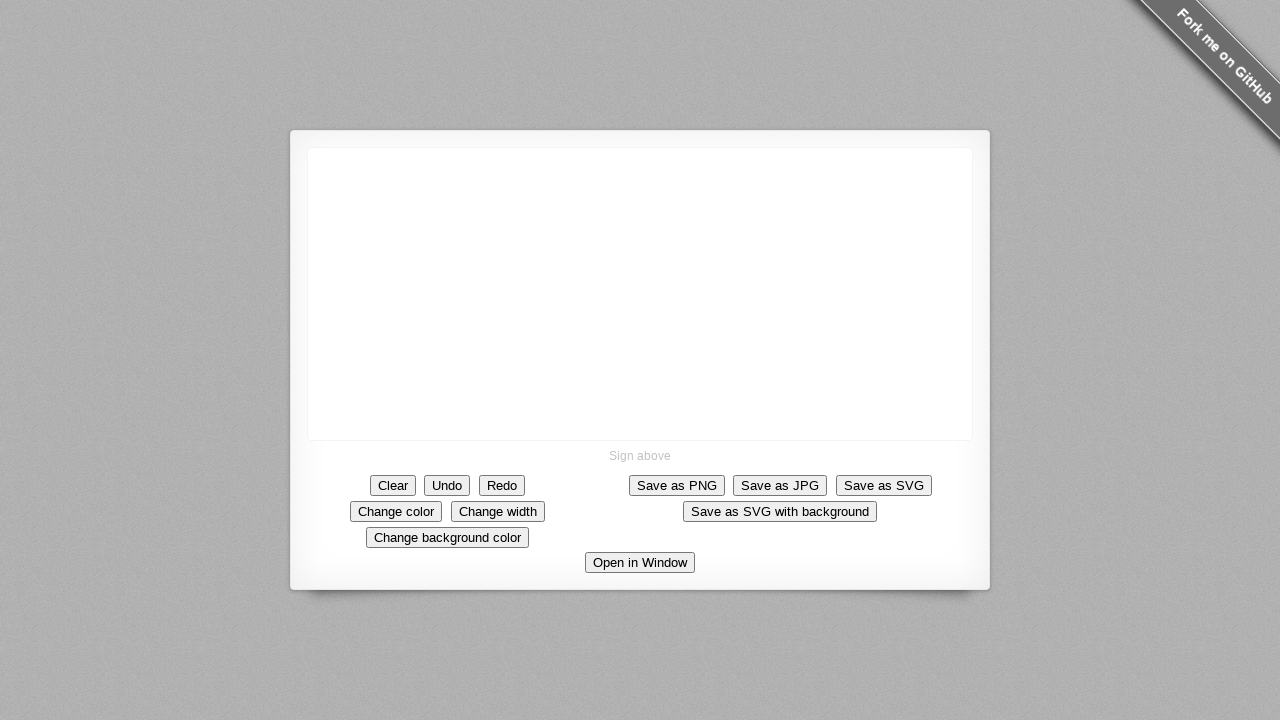

Pressed mouse button down to start drawing at (640, 294)
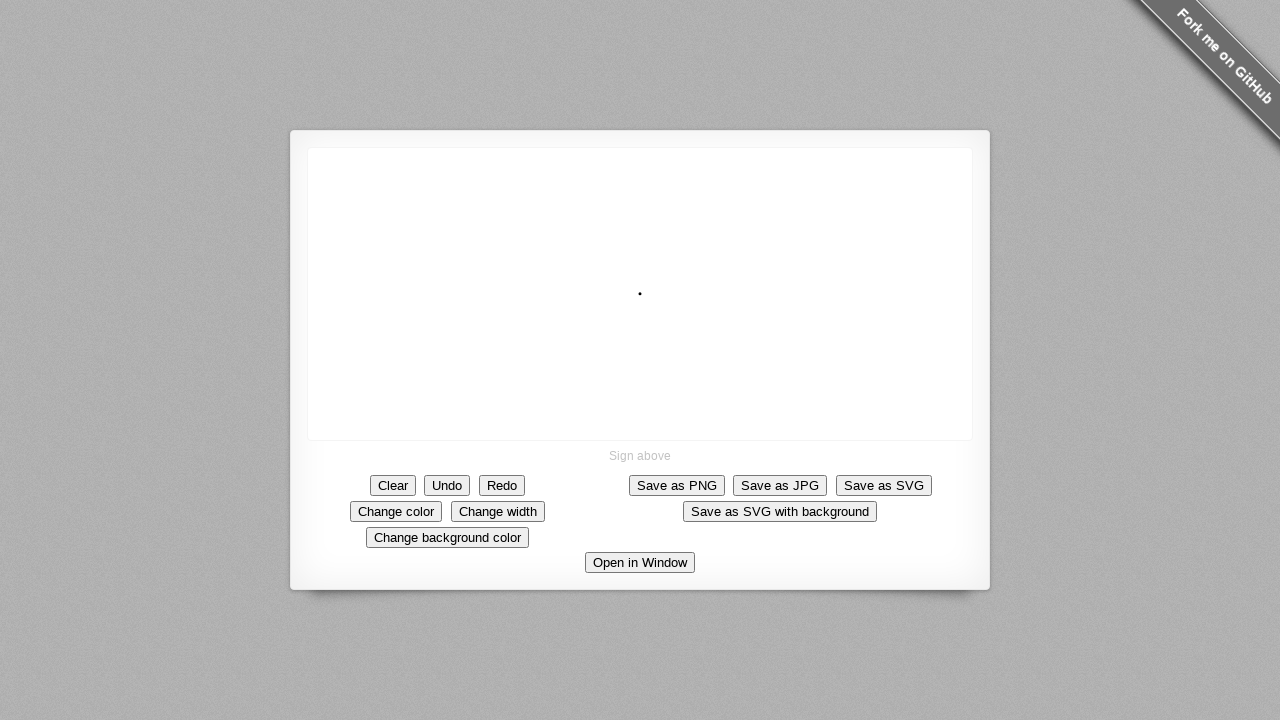

Drew diagonal line up-left (first side of triangle) at (590, 244)
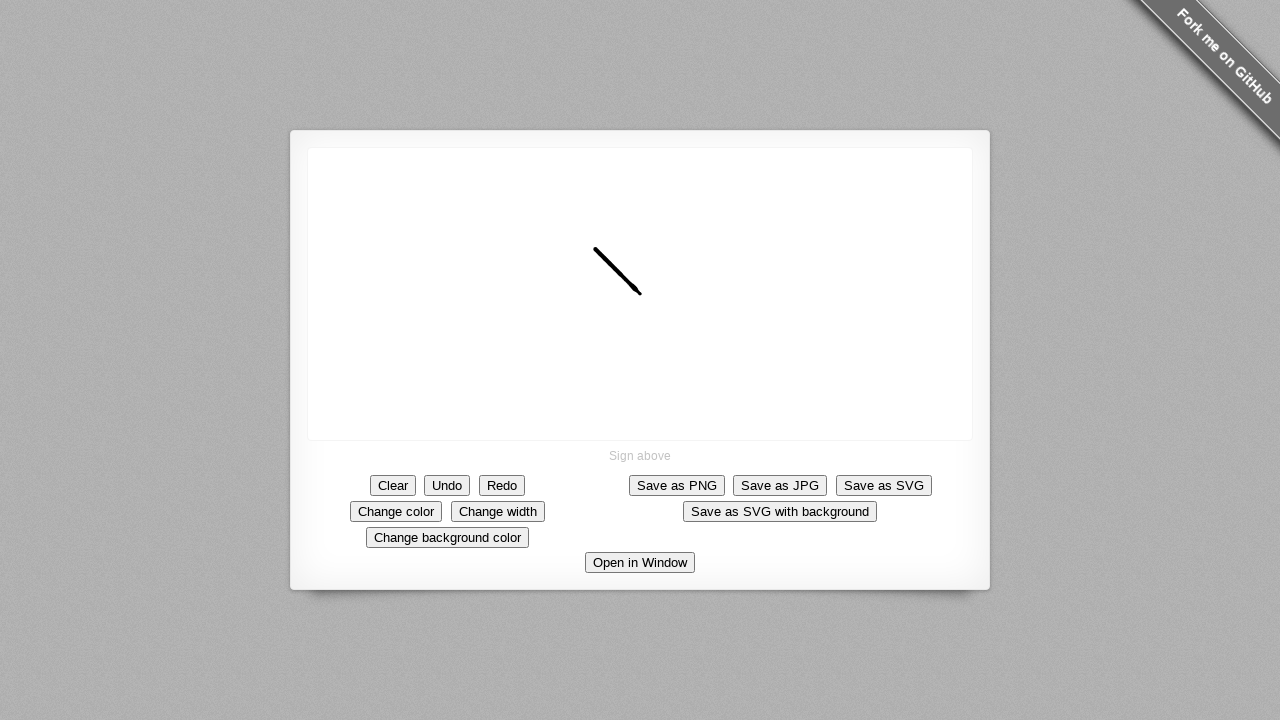

Drew vertical line downward (second side of triangle) at (590, 294)
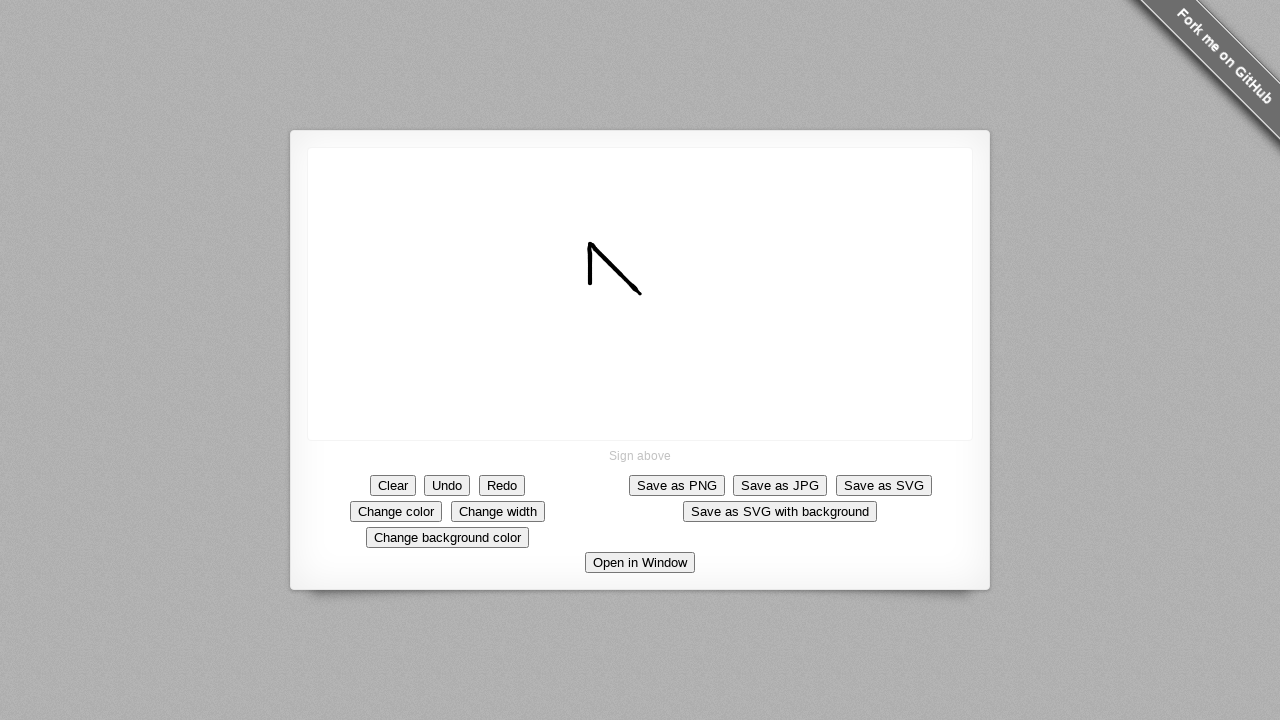

Drew horizontal line right to close triangle shape at (640, 294)
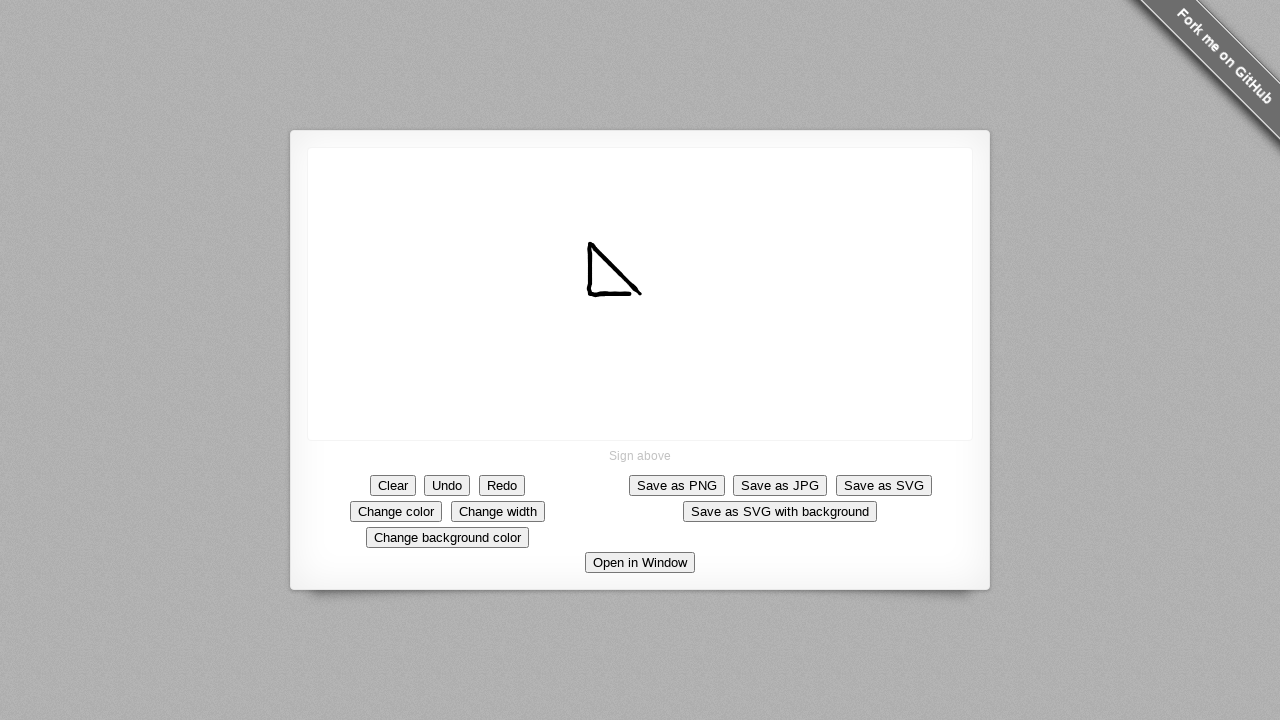

Released mouse button to complete triangle drawing at (640, 294)
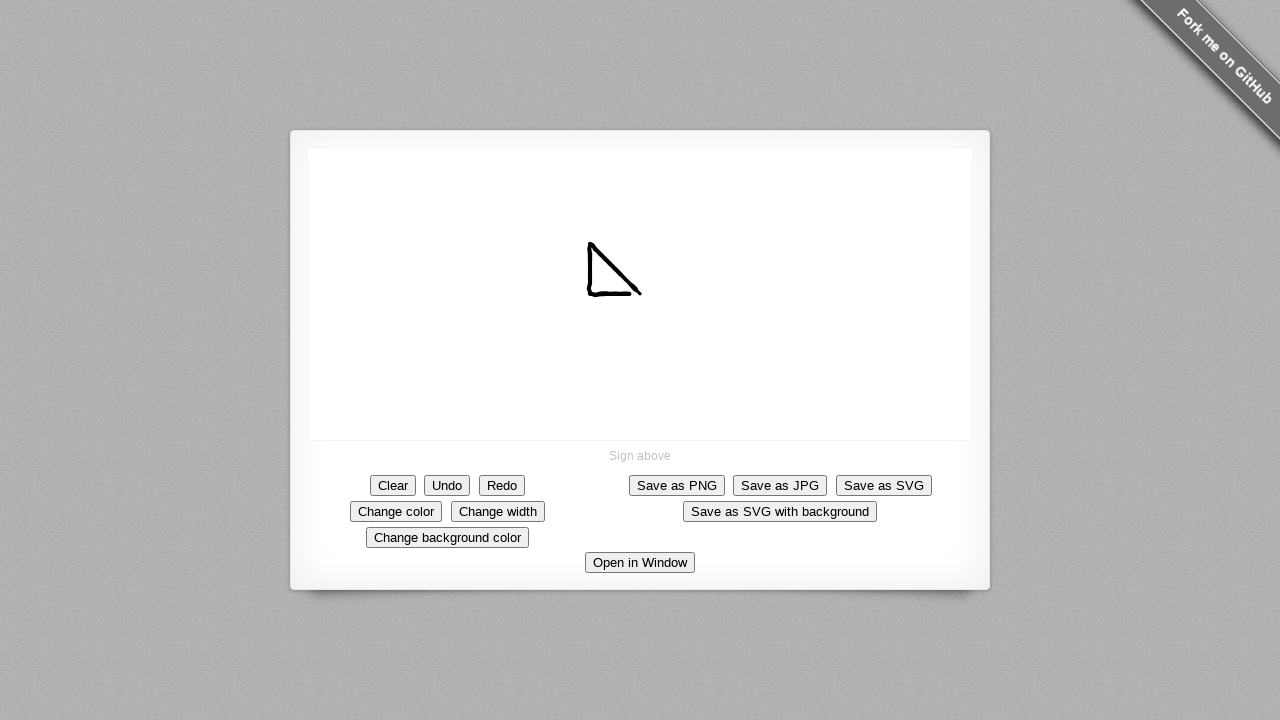

Waited 5 seconds to observe the drawn triangle
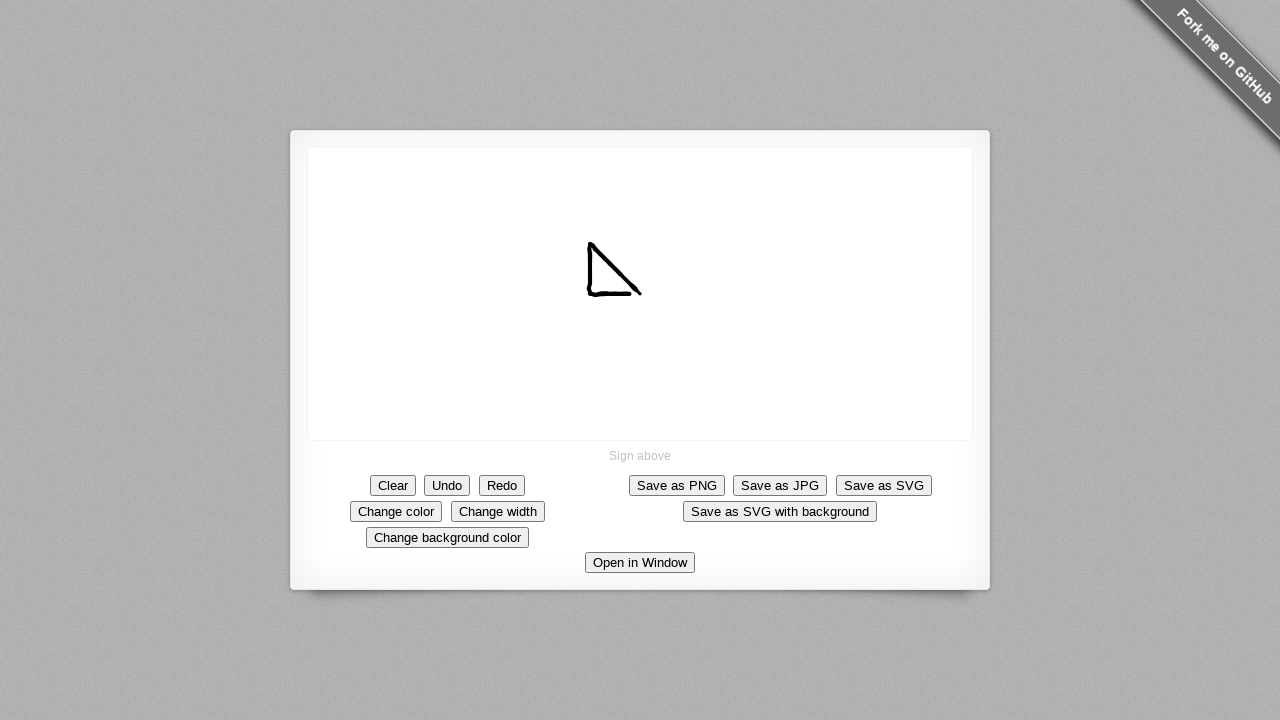

Clicked Clear button to erase the triangle from canvas at (393, 485) on xpath=//*[text()='Clear']
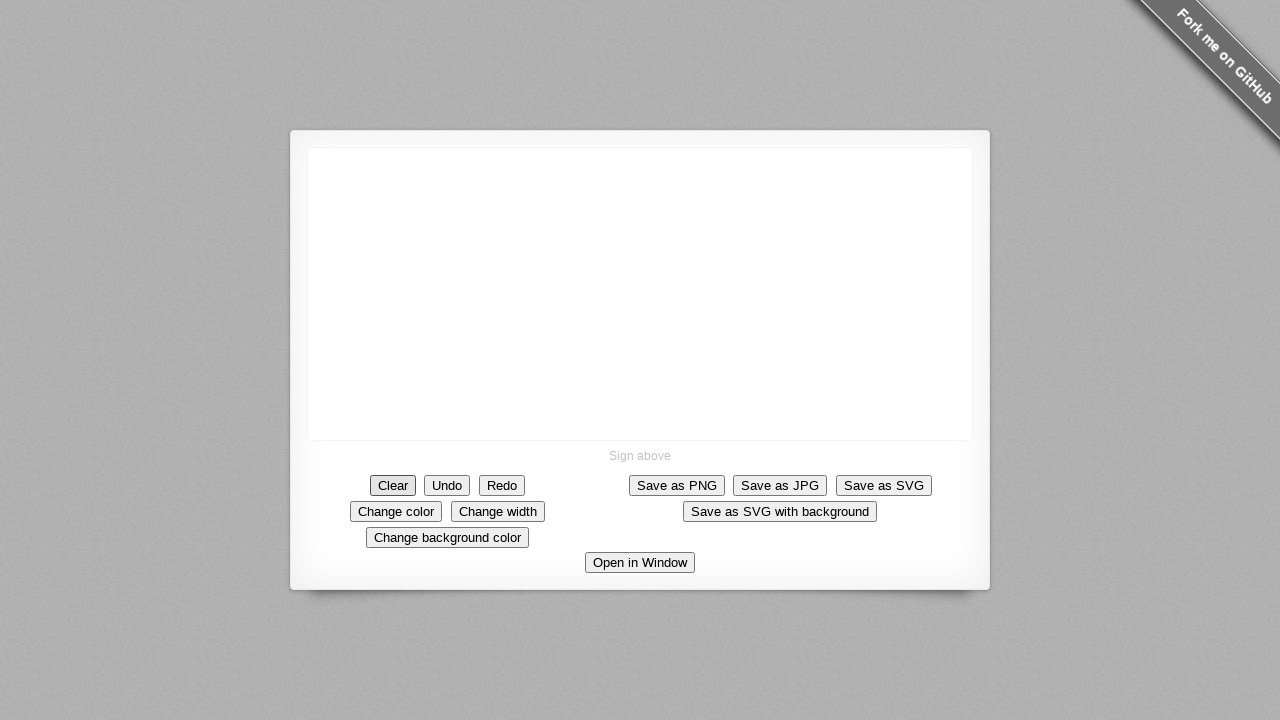

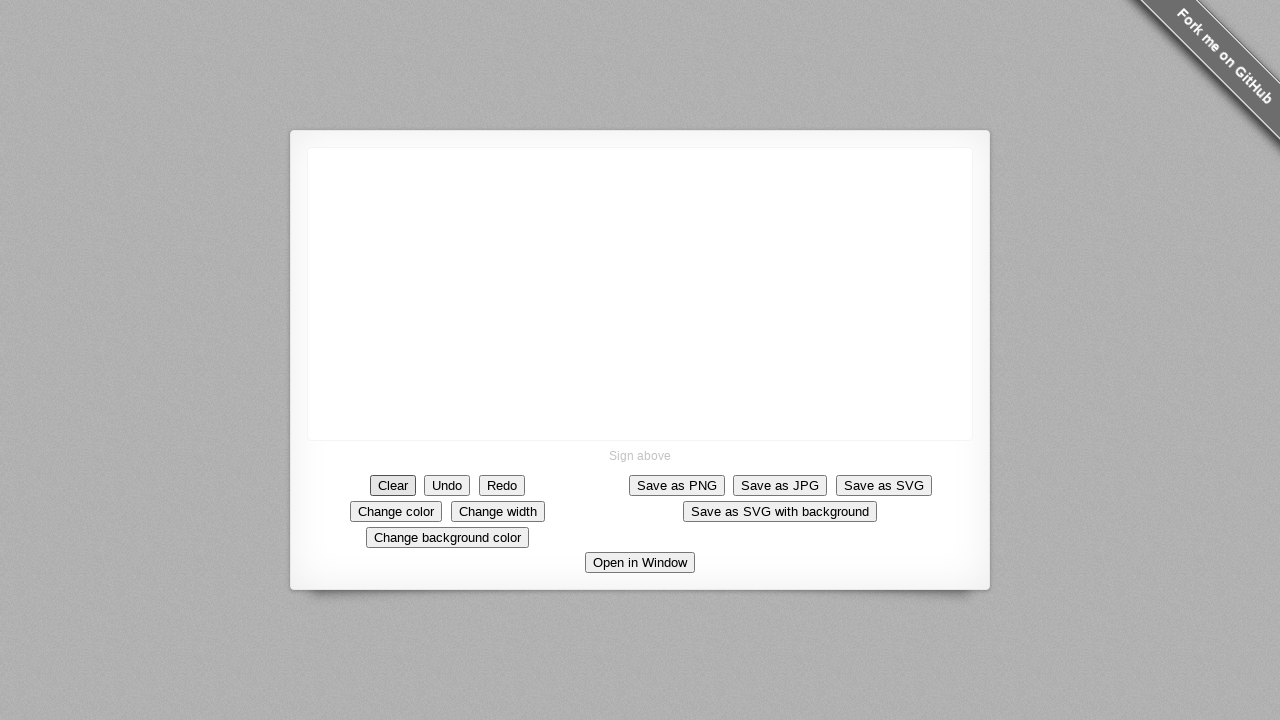